Tests handling of a JavaScript prompt alert by clicking a button, entering text into the prompt, accepting it, and verifying the result message

Starting URL: http://the-internet.herokuapp.com/javascript_alerts

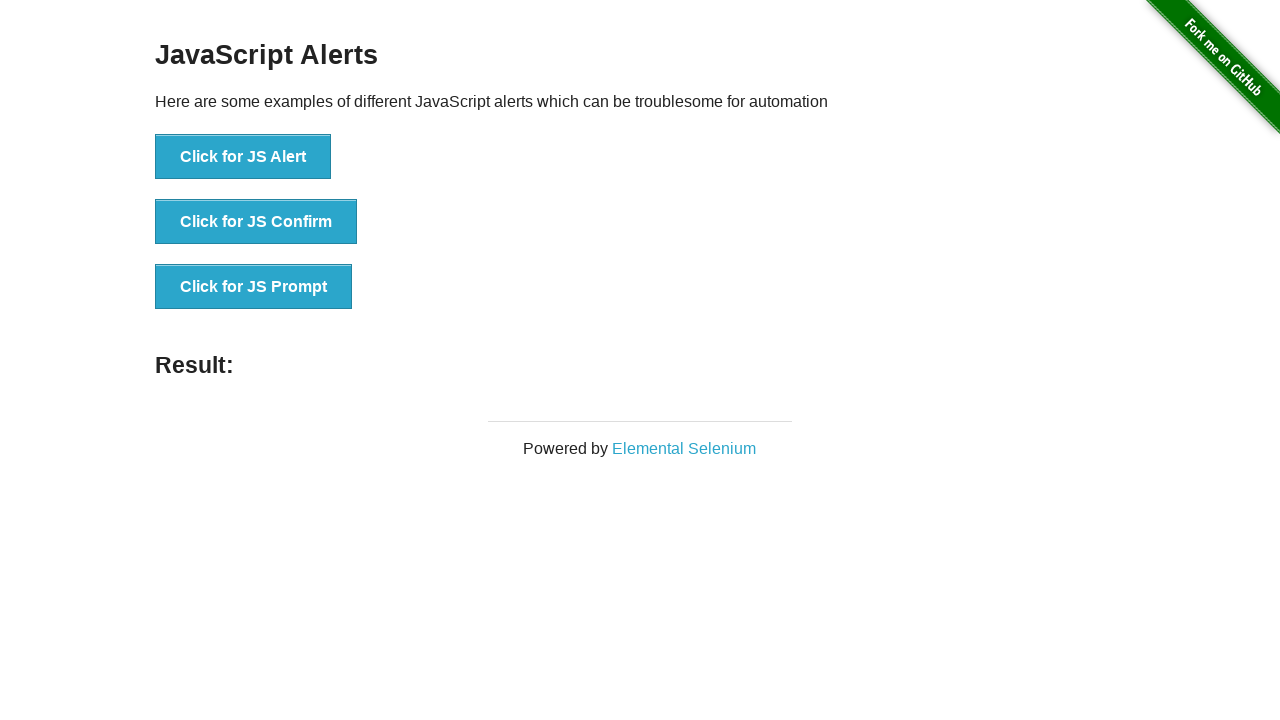

Set up dialog handler to accept prompt with 'Sample Text'
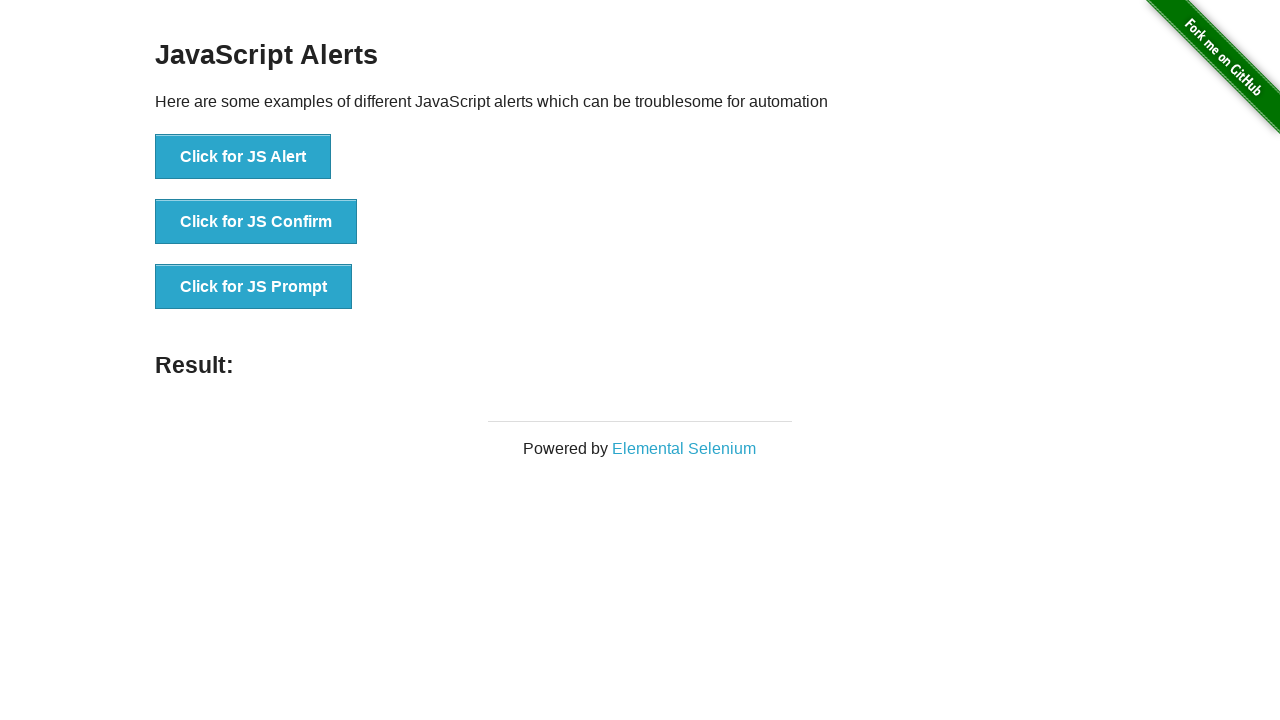

Clicked the 'Click for JS Prompt' button to trigger JavaScript prompt alert at (254, 287) on xpath=//button[text()='Click for JS Prompt']
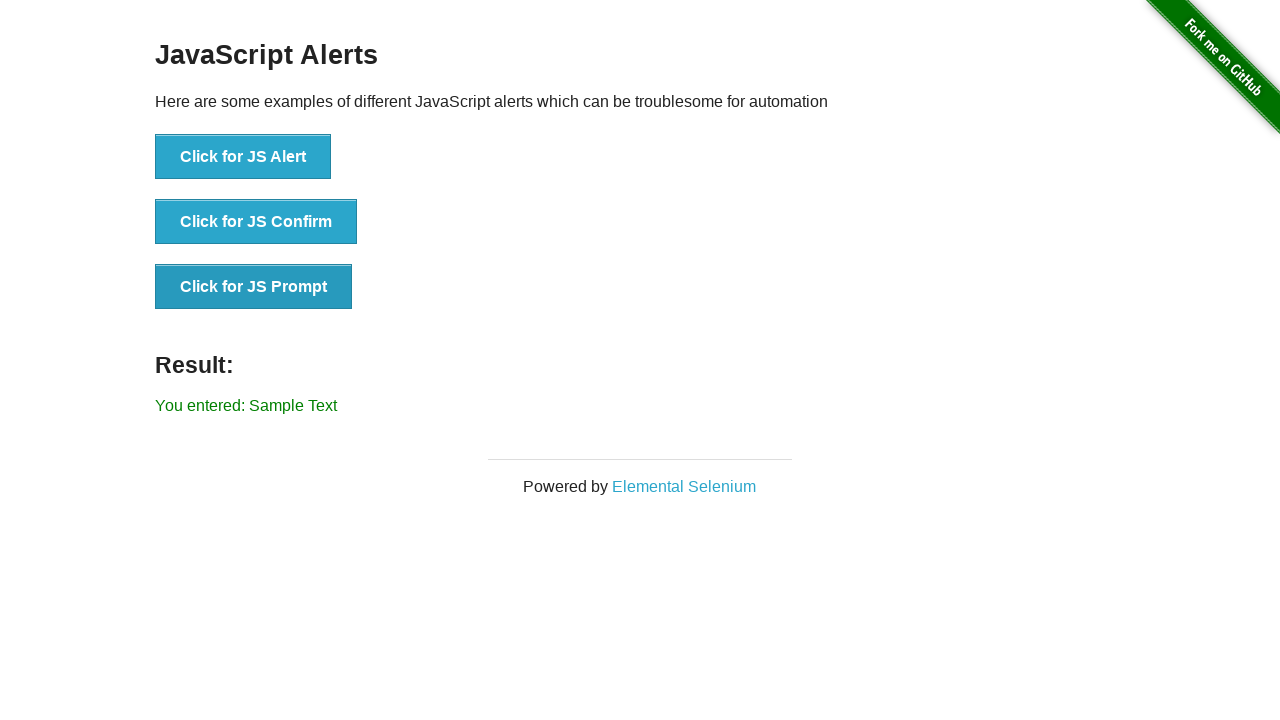

Result message element loaded after prompt was accepted
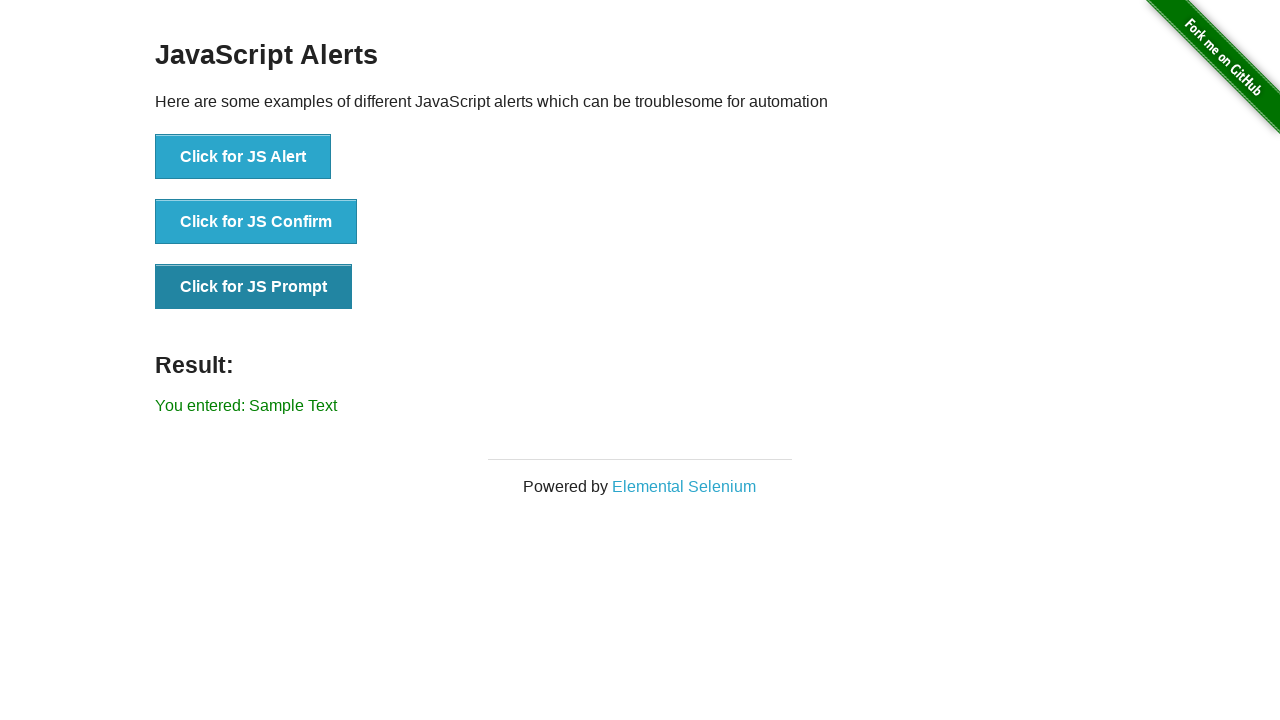

Retrieved result text: 'You entered: Sample Text'
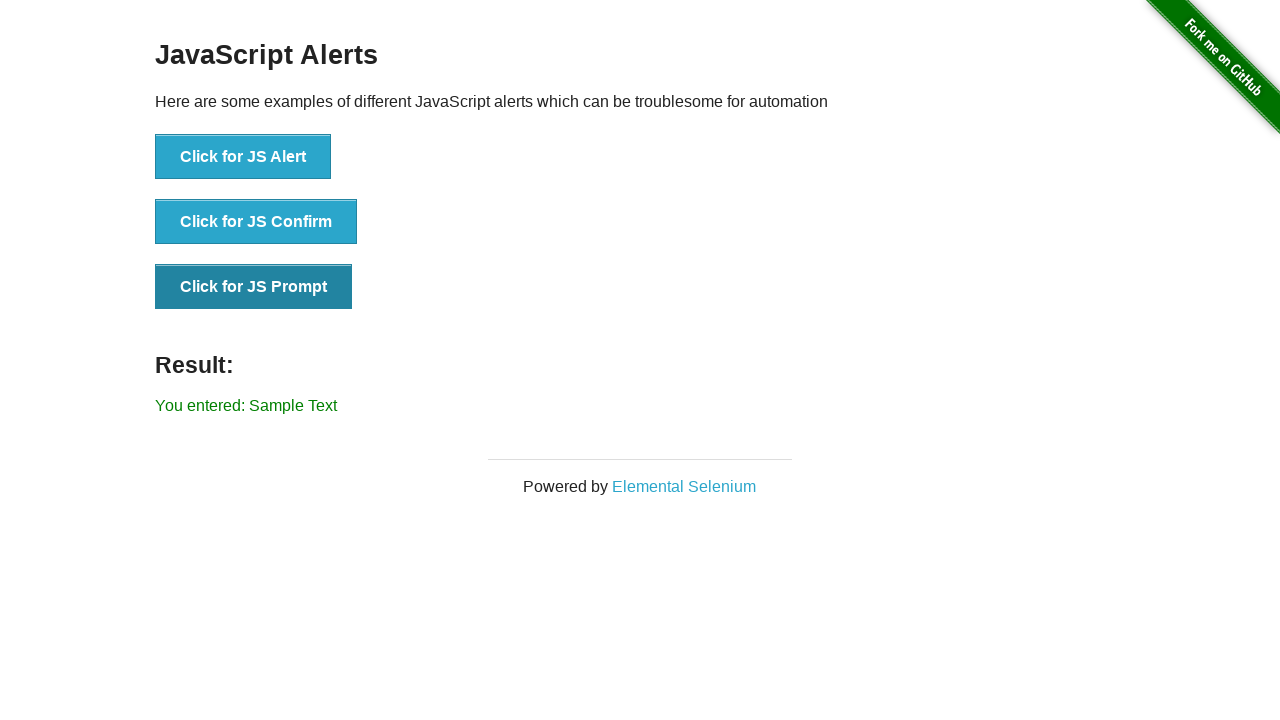

Verified that result text matches expected value 'You entered: Sample Text'
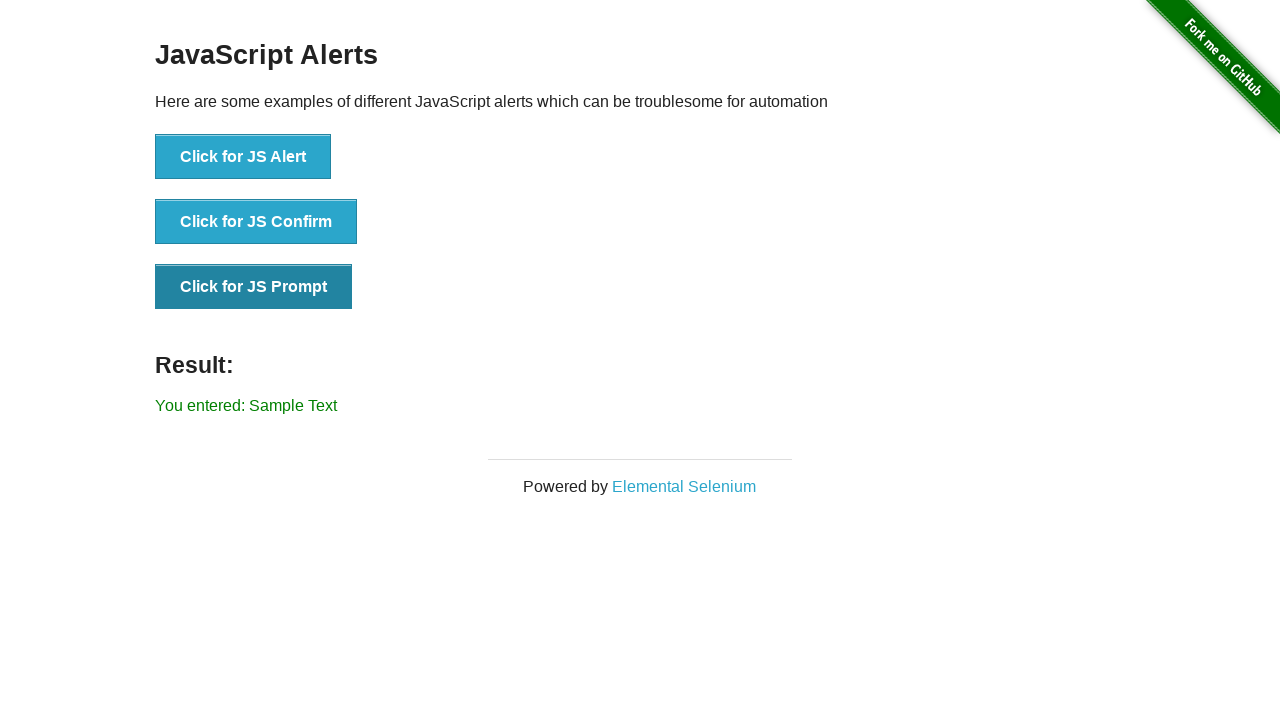

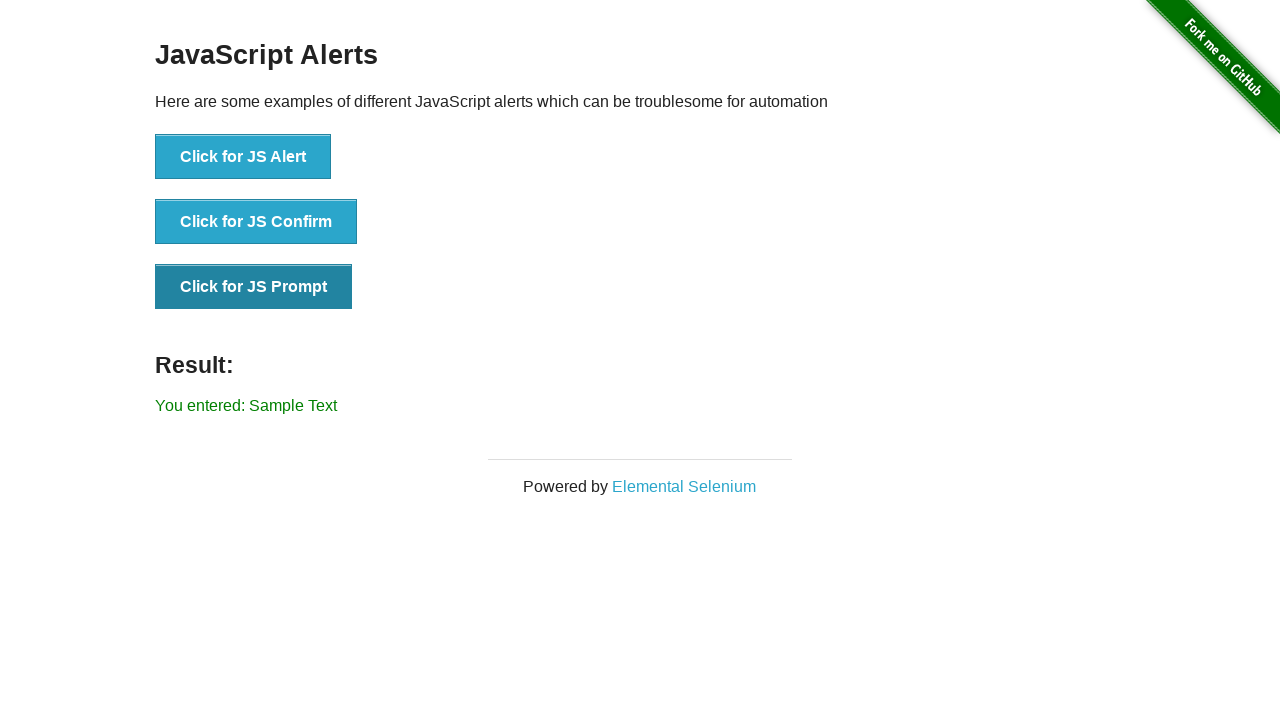